Tests keyboard interactions on a number input field by entering a value and using arrow up/down keys to increment and decrement the number.

Starting URL: http://the-internet.herokuapp.com/inputs

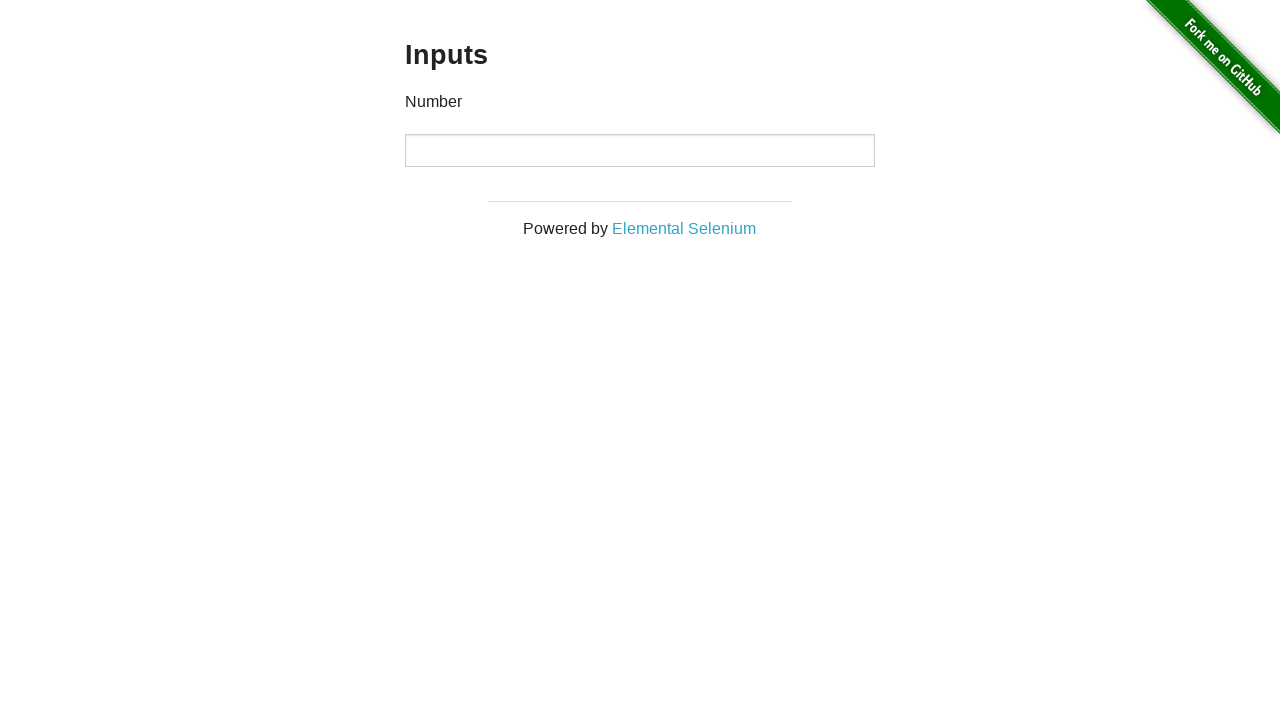

Filled number input field with value '5' on //p[contains(text(),'Number')]/following::input
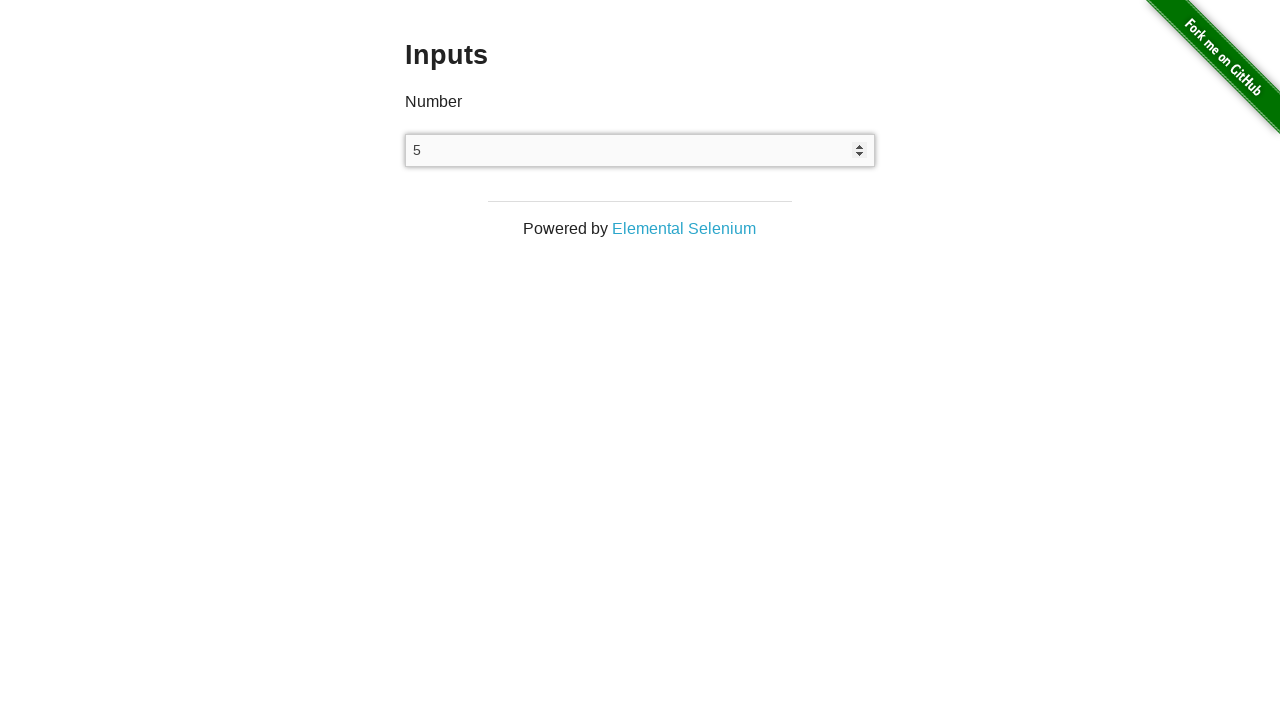

Clicked on number input field to focus it at (640, 150) on xpath=//p[contains(text(),'Number')]/following::input
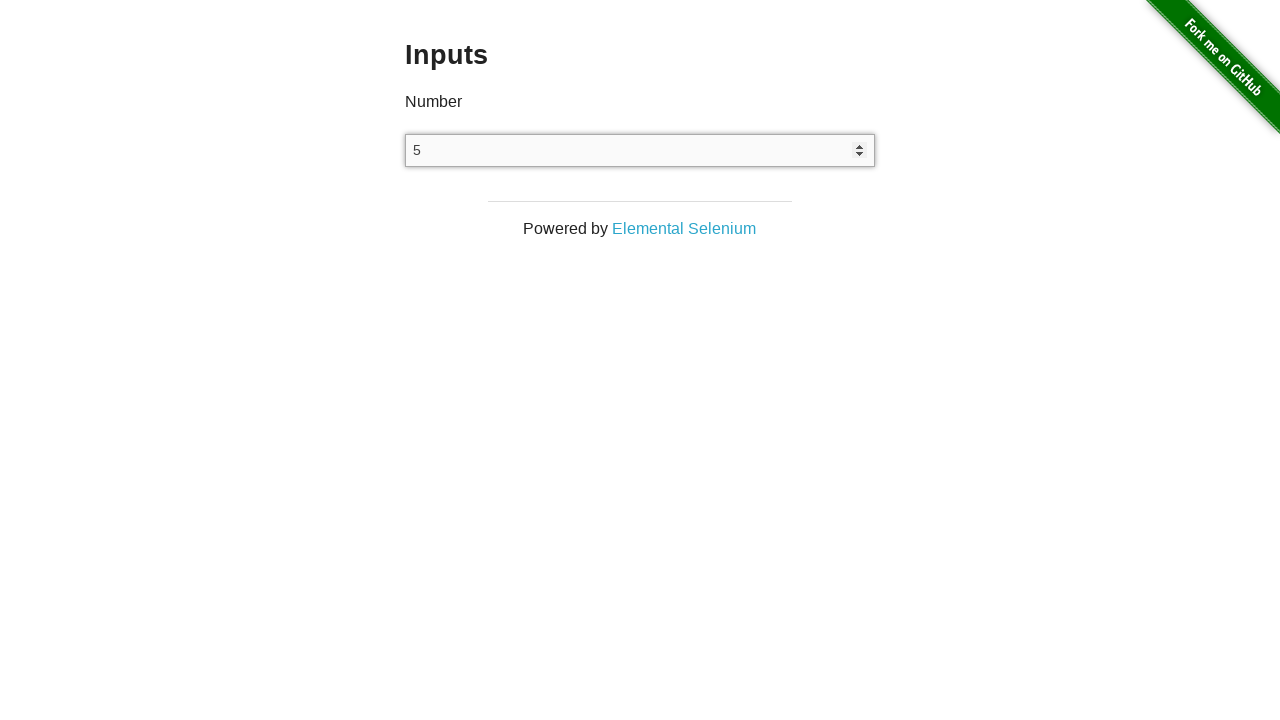

Pressed ArrowUp key to increment the number value
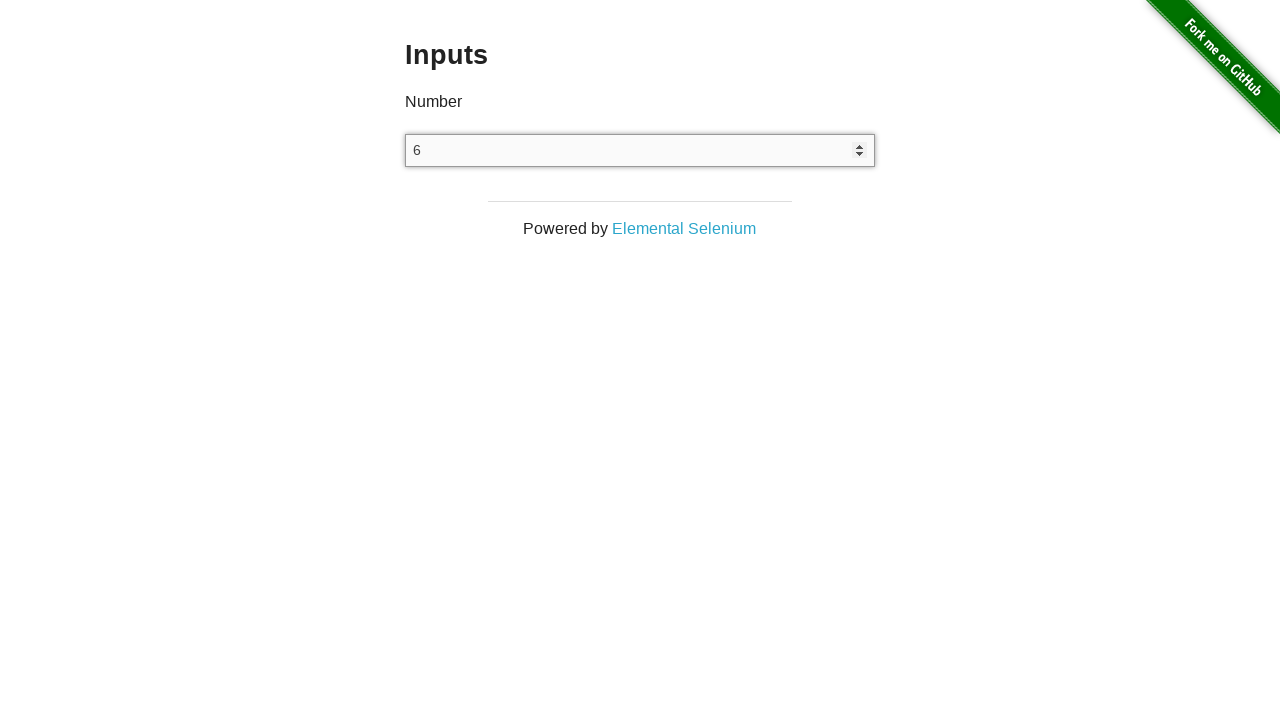

Waited 2 seconds to observe the incremented value
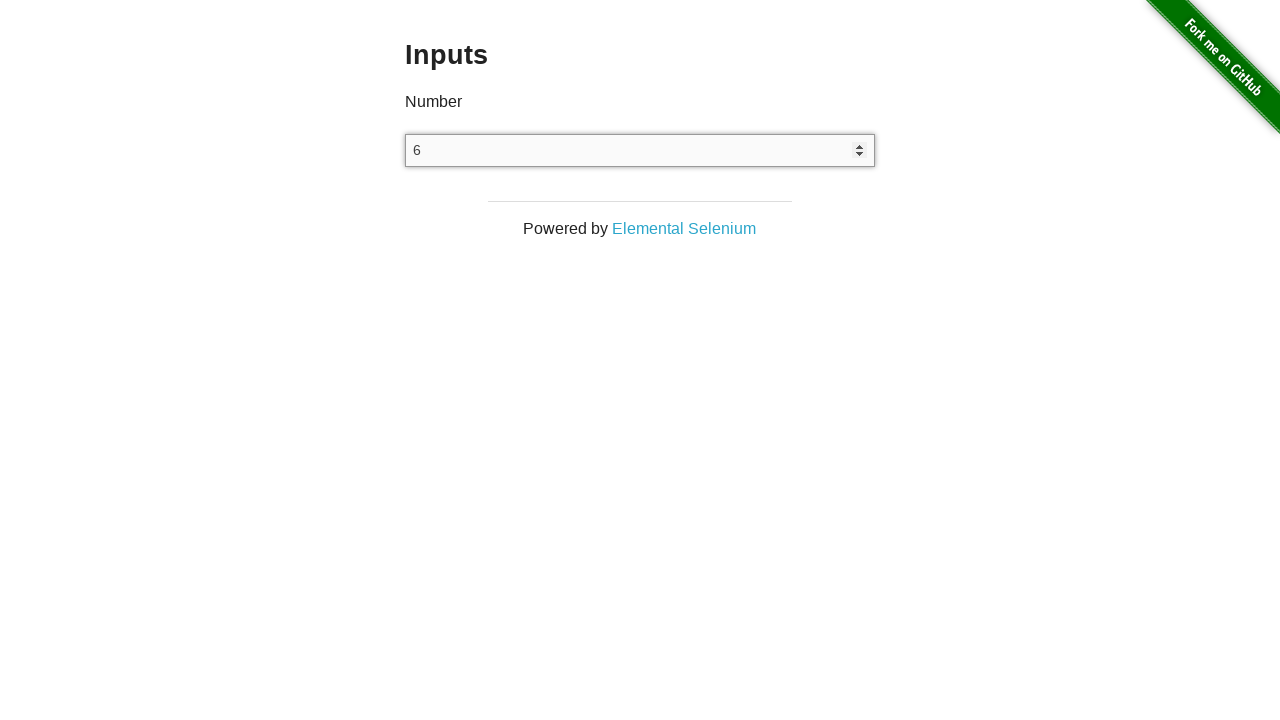

Pressed ArrowDown key to decrement the number value
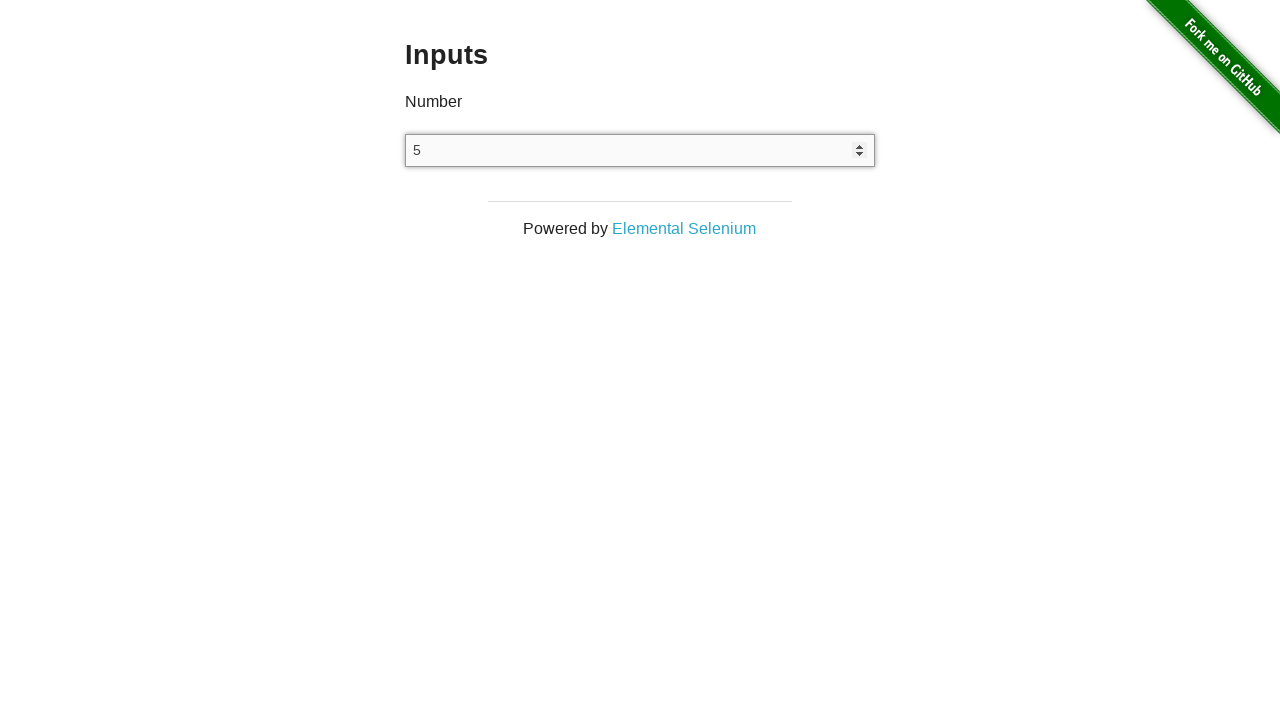

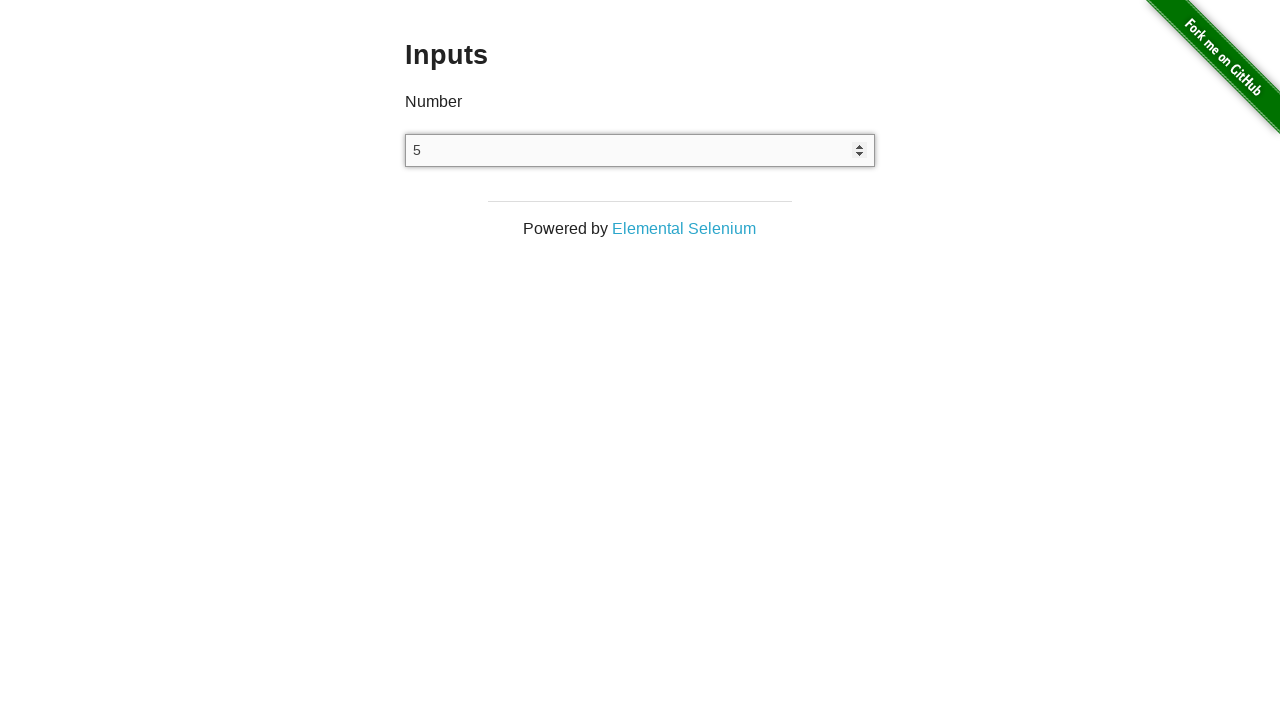